Tests CSS selector-based element location and interaction with form fields and checkboxes

Starting URL: https://liushilive.github.io/html_example/index1.html#

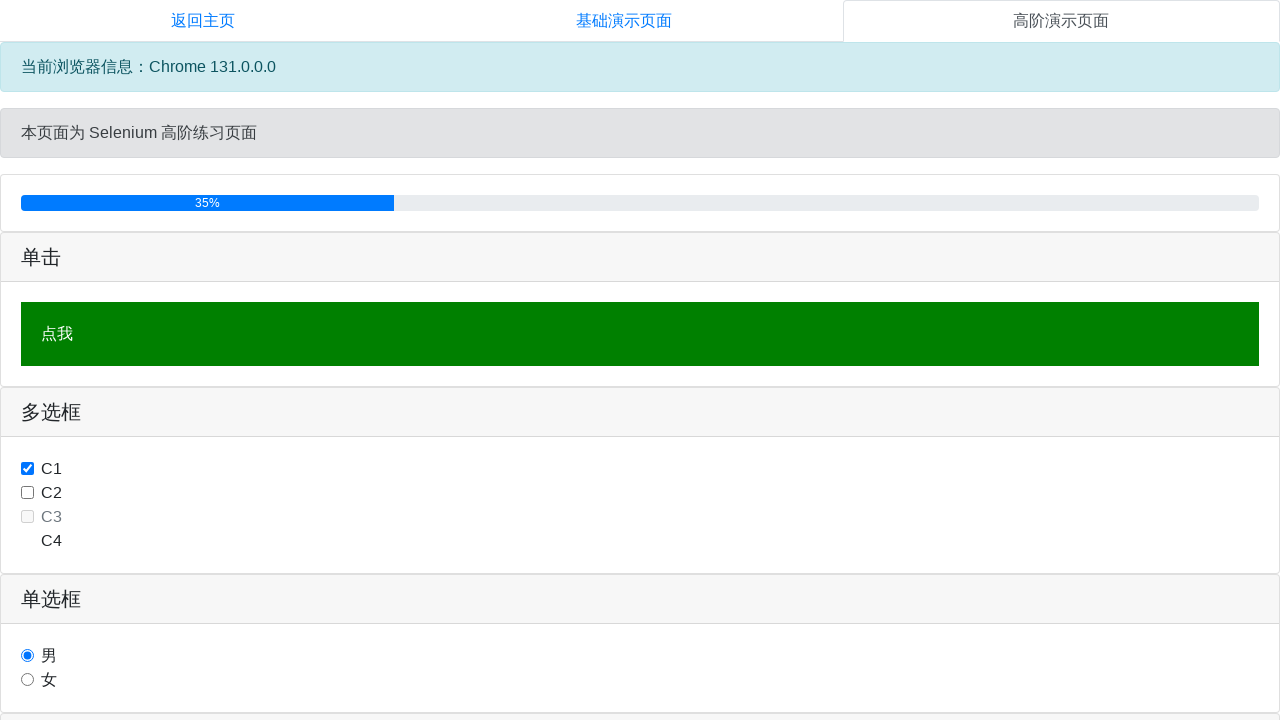

Filled username field with 'test' using CSS ID selector on input#uid
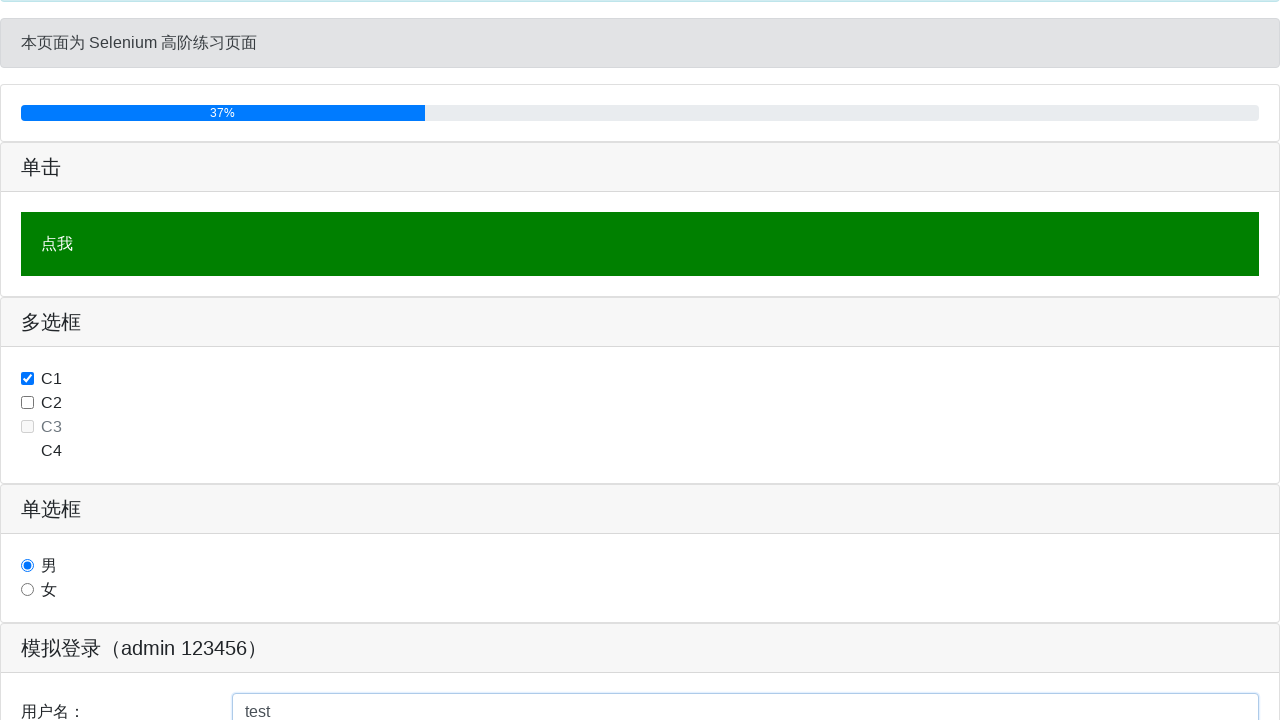

Filled password field with '123' using CSS attribute selector on [name=password]
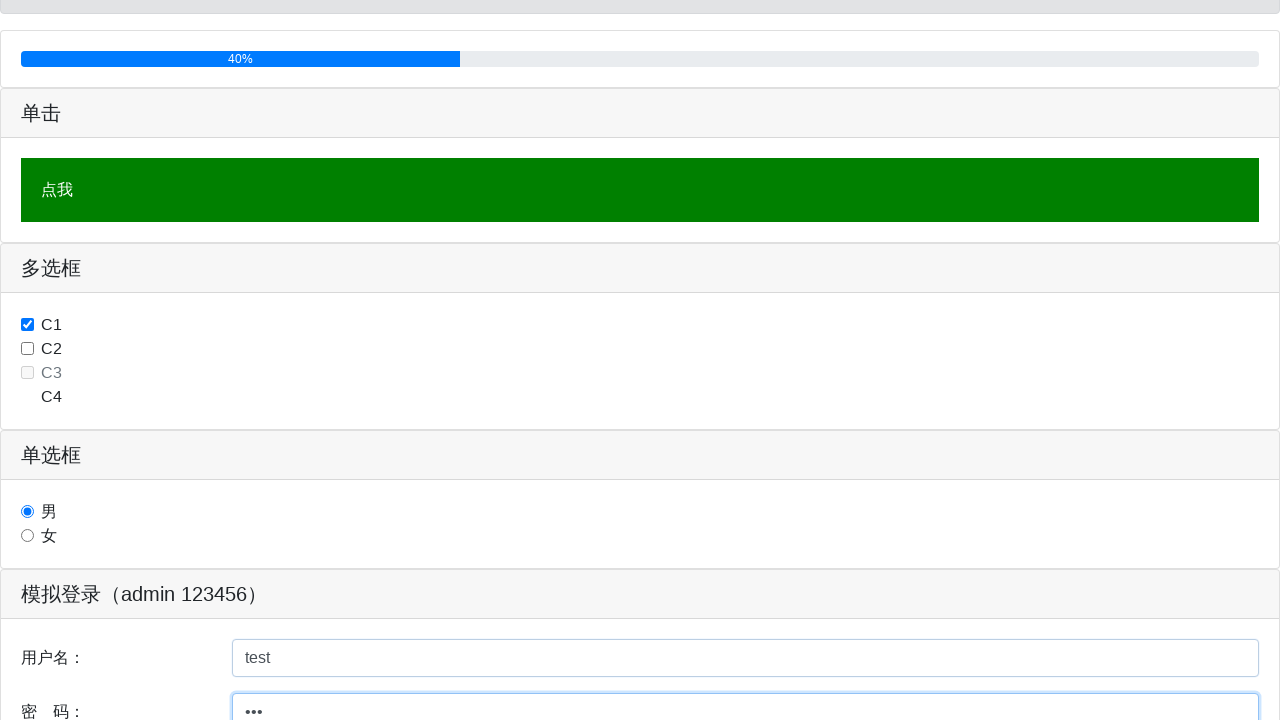

Clicked checkbox with value 'cv2' using CSS attribute value selector at (28, 348) on input[value='cv2']
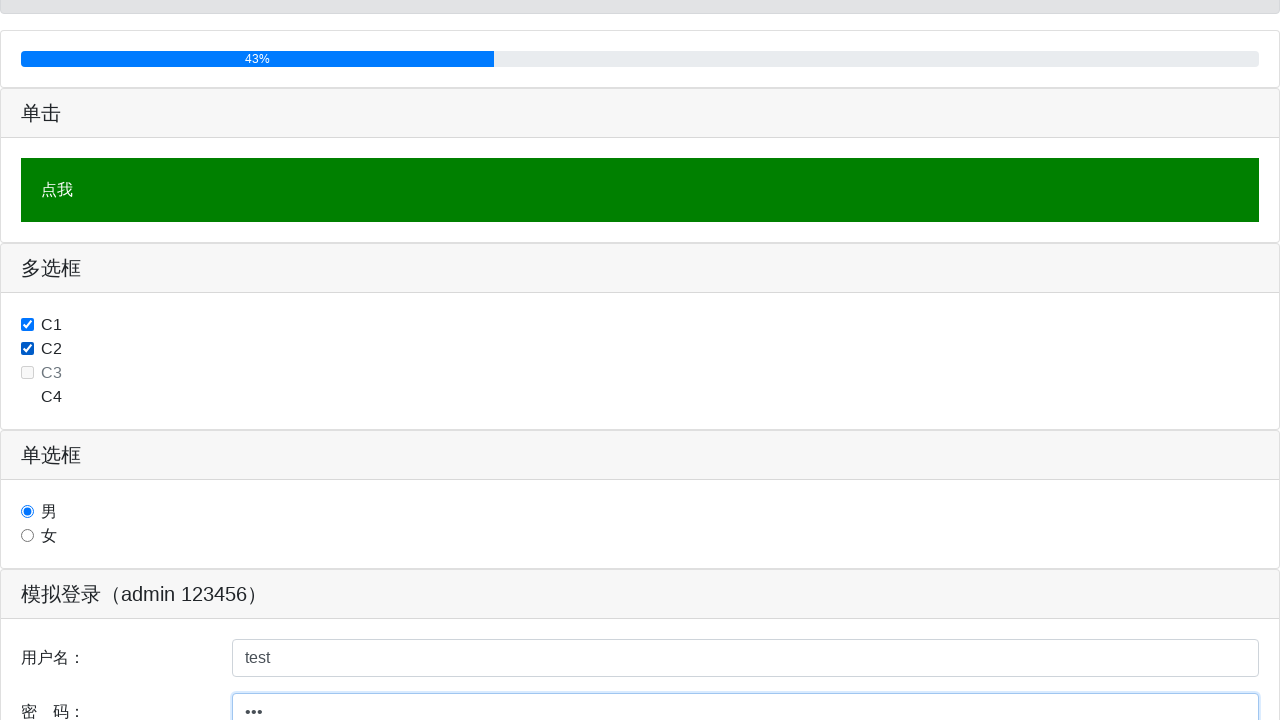

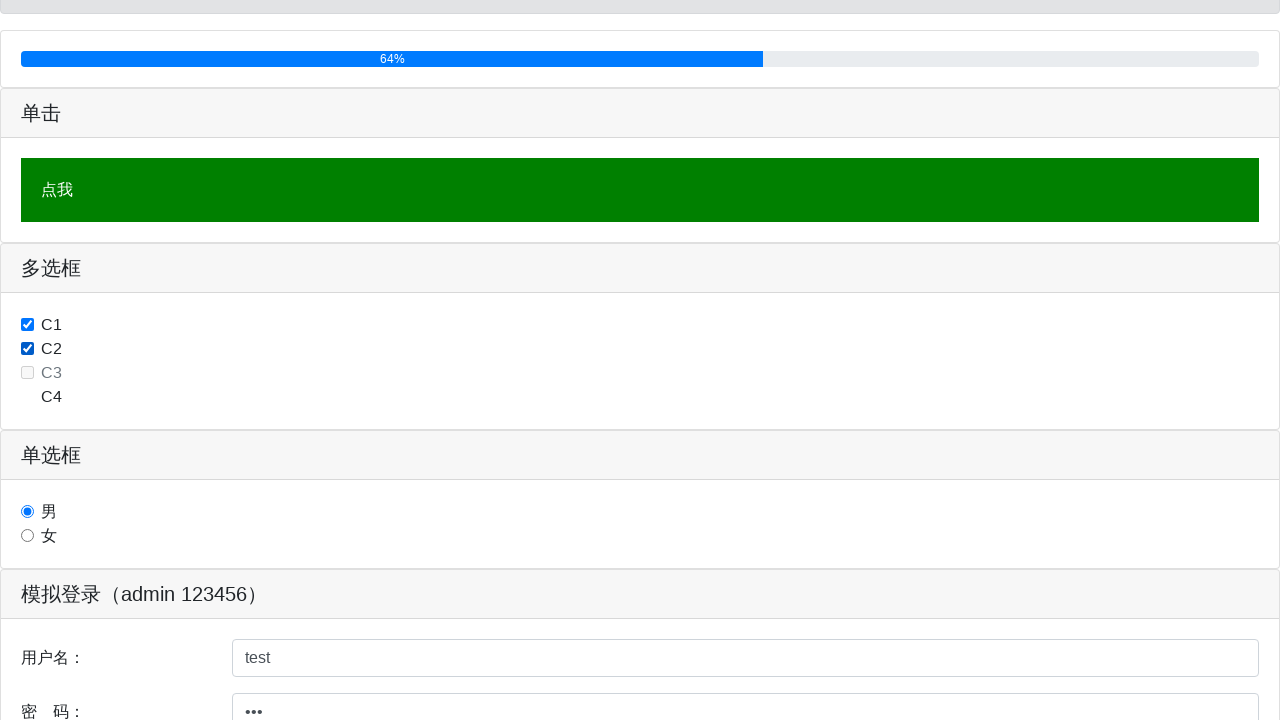